Tests the multiple file upload functionality on a demo file upload page by uploading files through the file input element and verifying the uploaded files are listed.

Starting URL: https://demoapps.qspiders.com/ui/fileUpload/multiple?sublist=3

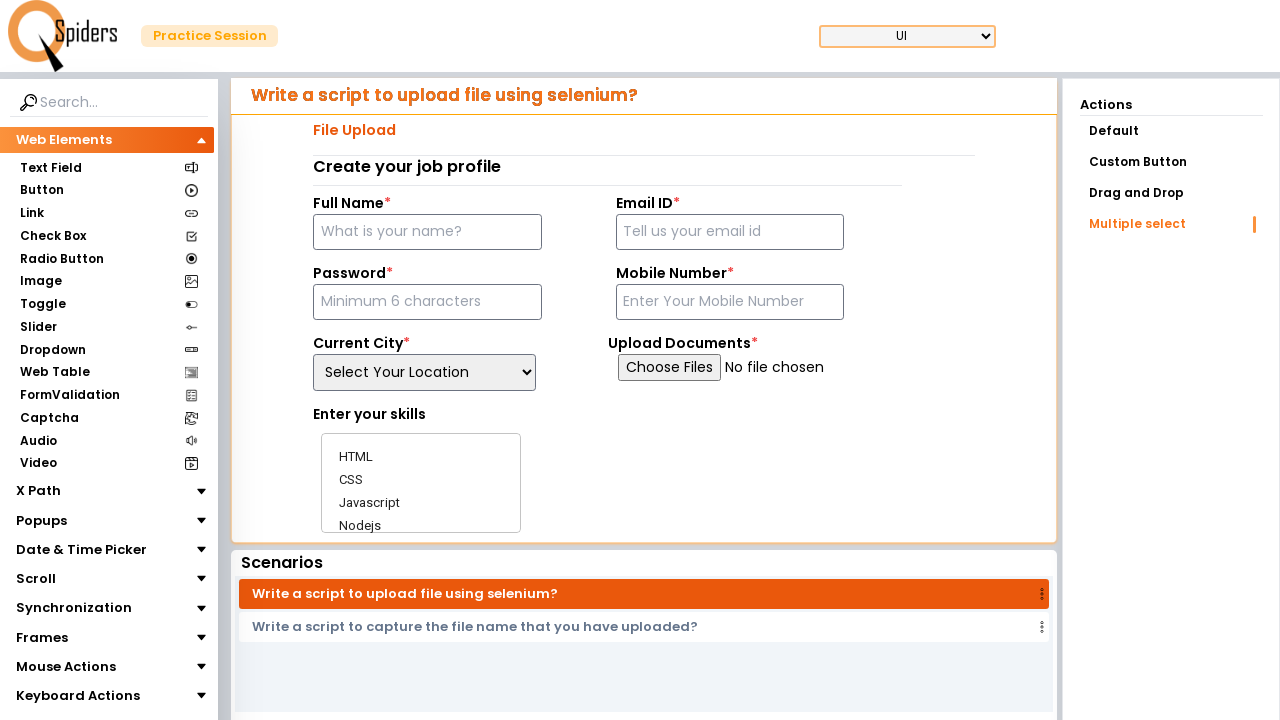

Created temporary test files (test_resume.pdf and test_document.docx)
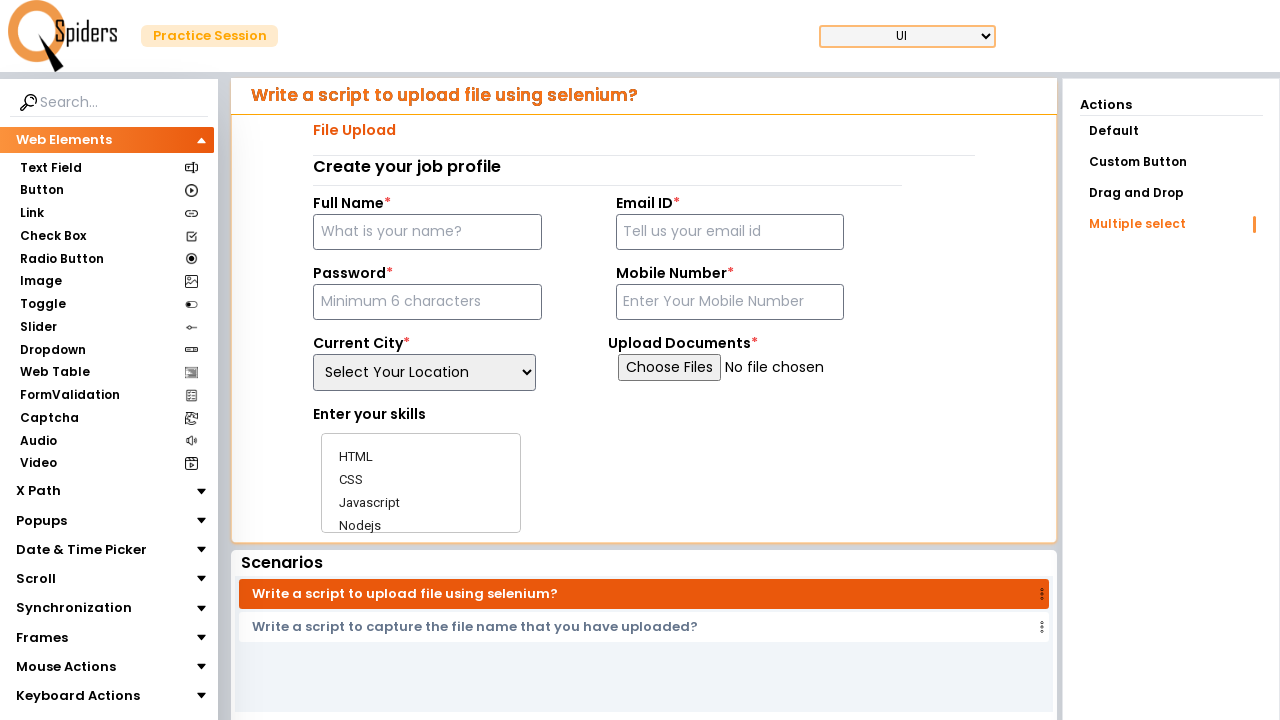

Uploaded multiple files (test_resume.pdf and test_document.docx) to file input element
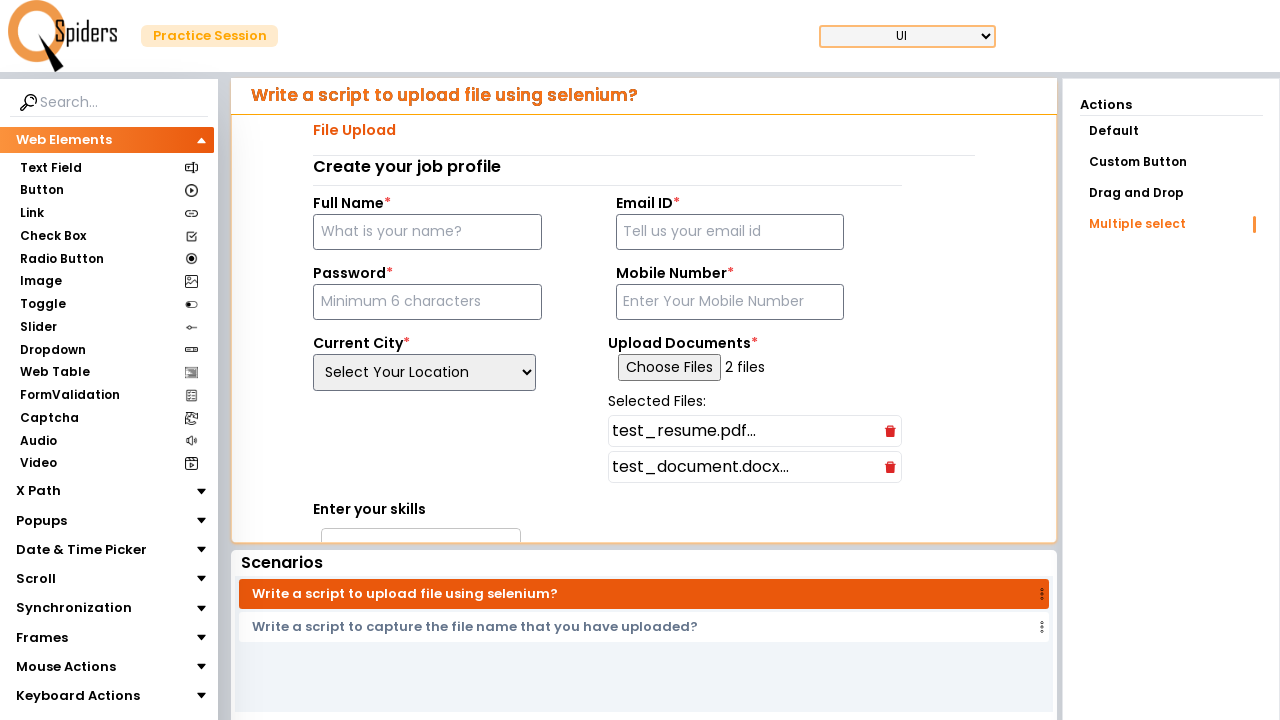

Verified uploaded files list appeared on the page
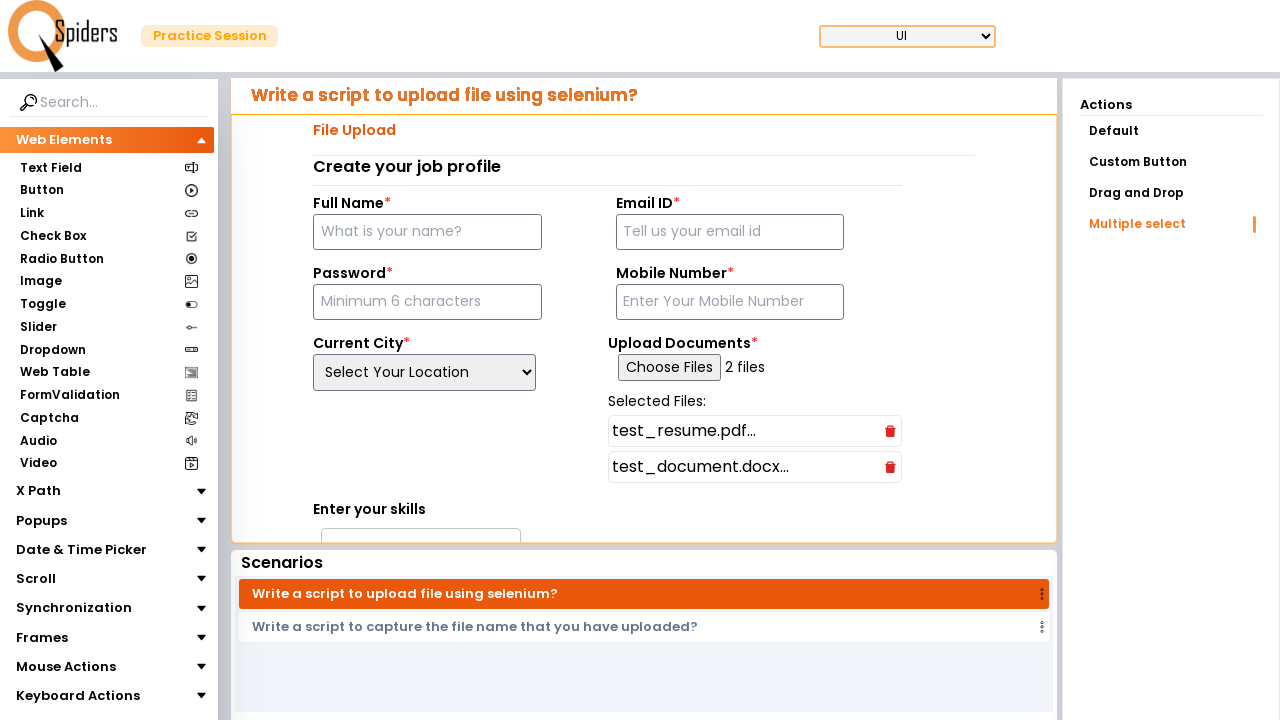

Cleaned up temporary test files
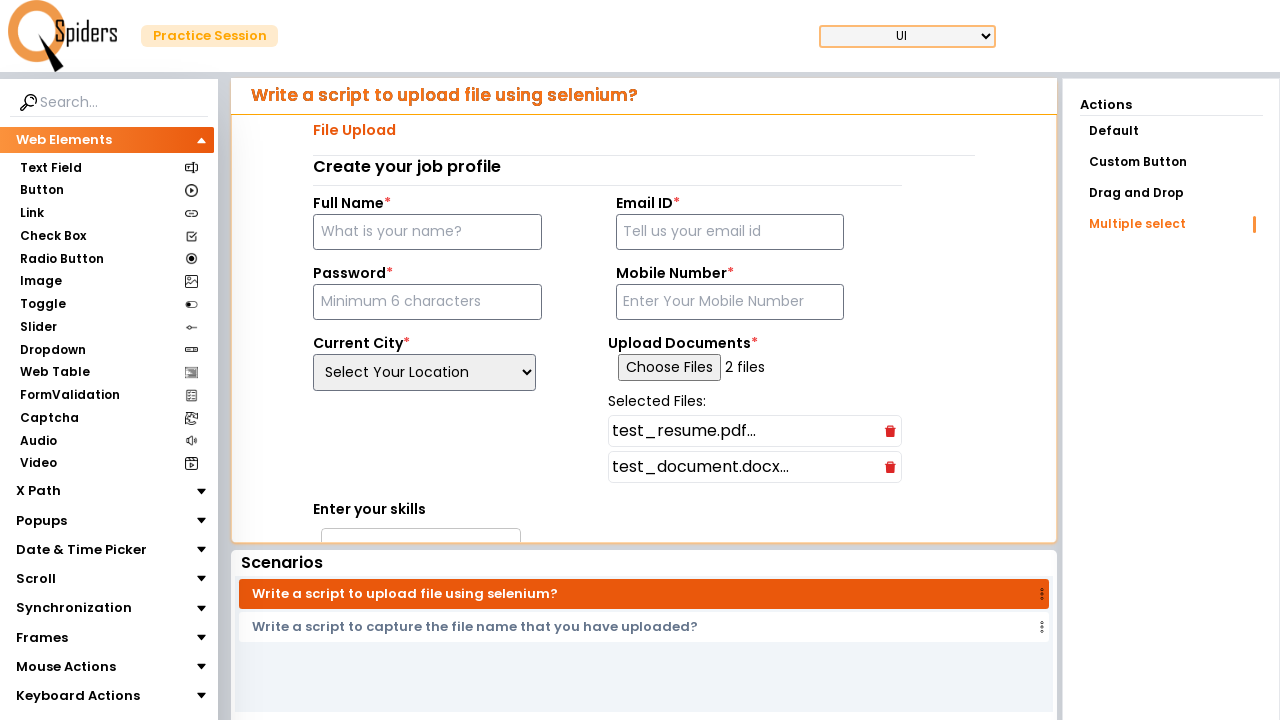

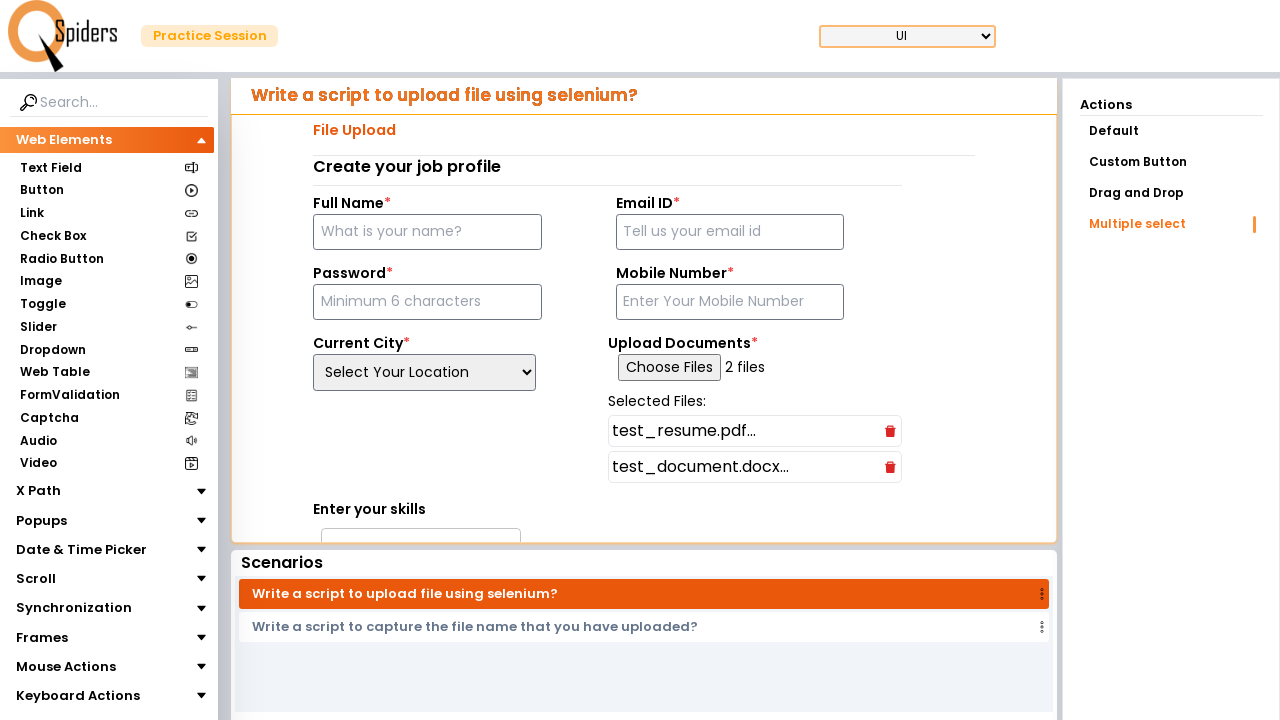